Tests handling of child browser windows/popups by clicking a link that opens a new tab, switching to the new tab, and verifying content on the child window.

Starting URL: https://skpatro.github.io/demo/links/

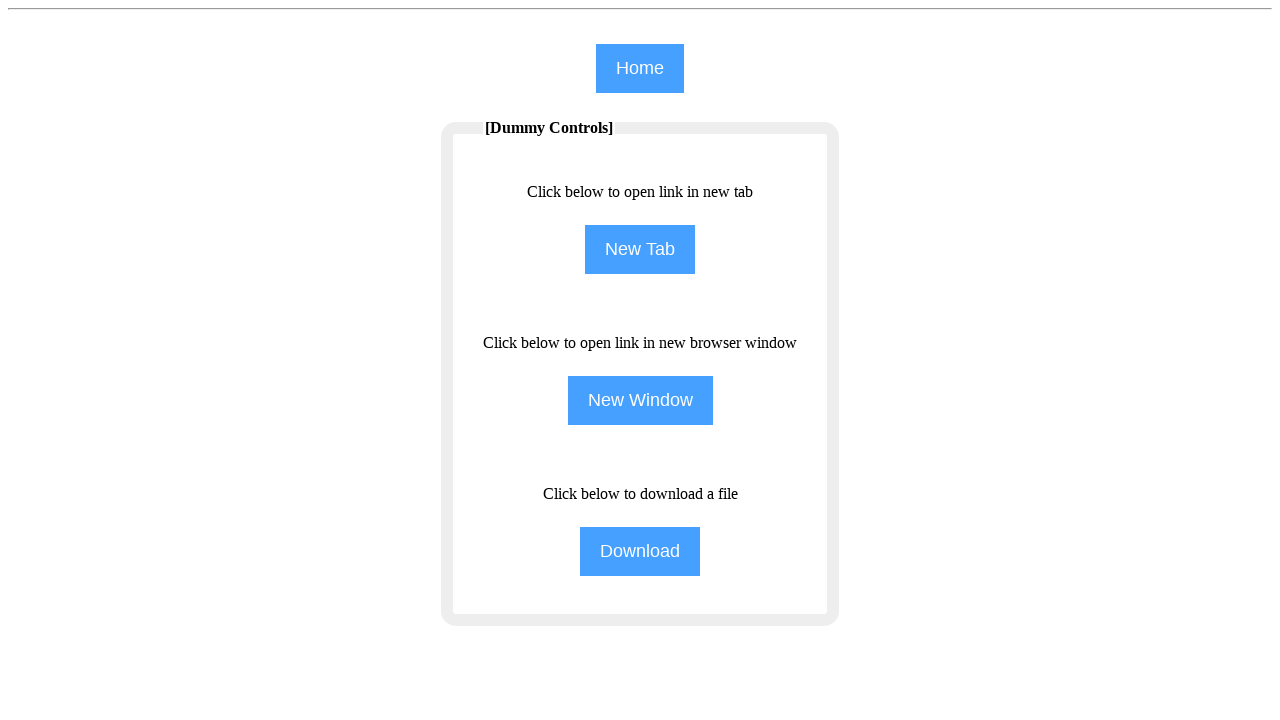

Clicked NewTab button to open a new tab at (640, 250) on input[name='NewTab']
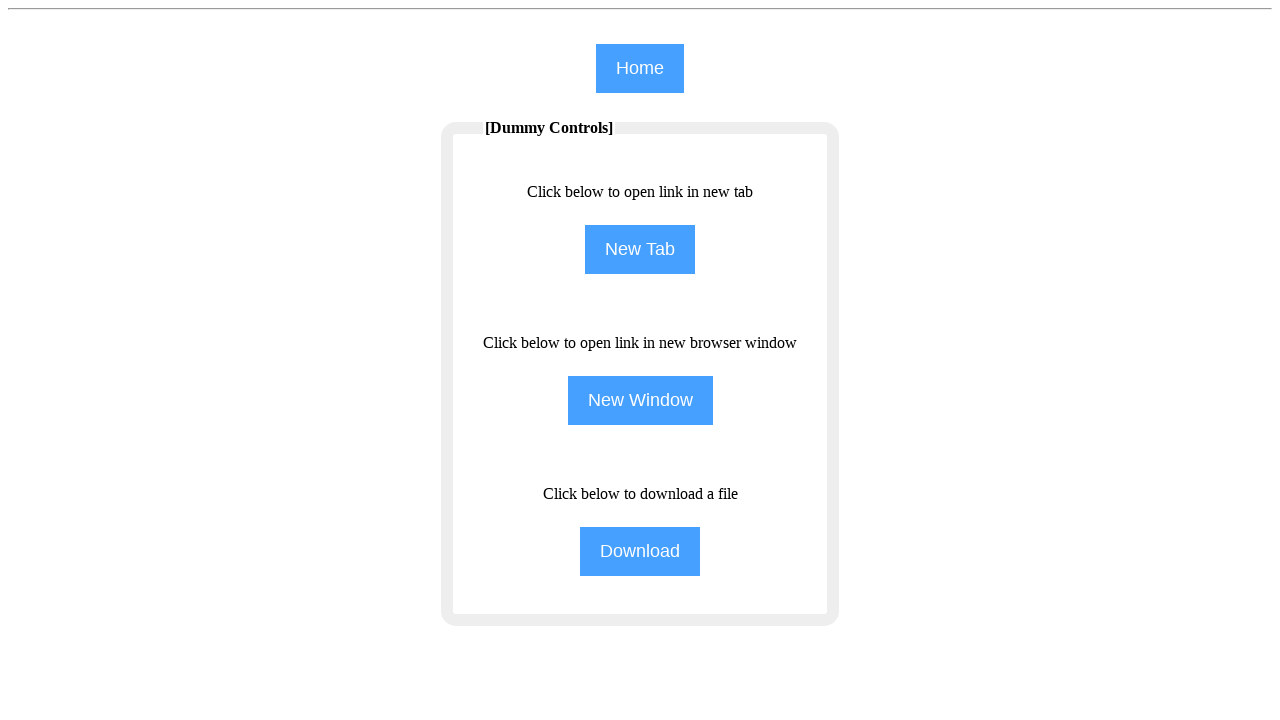

Waited for new page to open after clicking NewTab button at (640, 250) on input[name='NewTab']
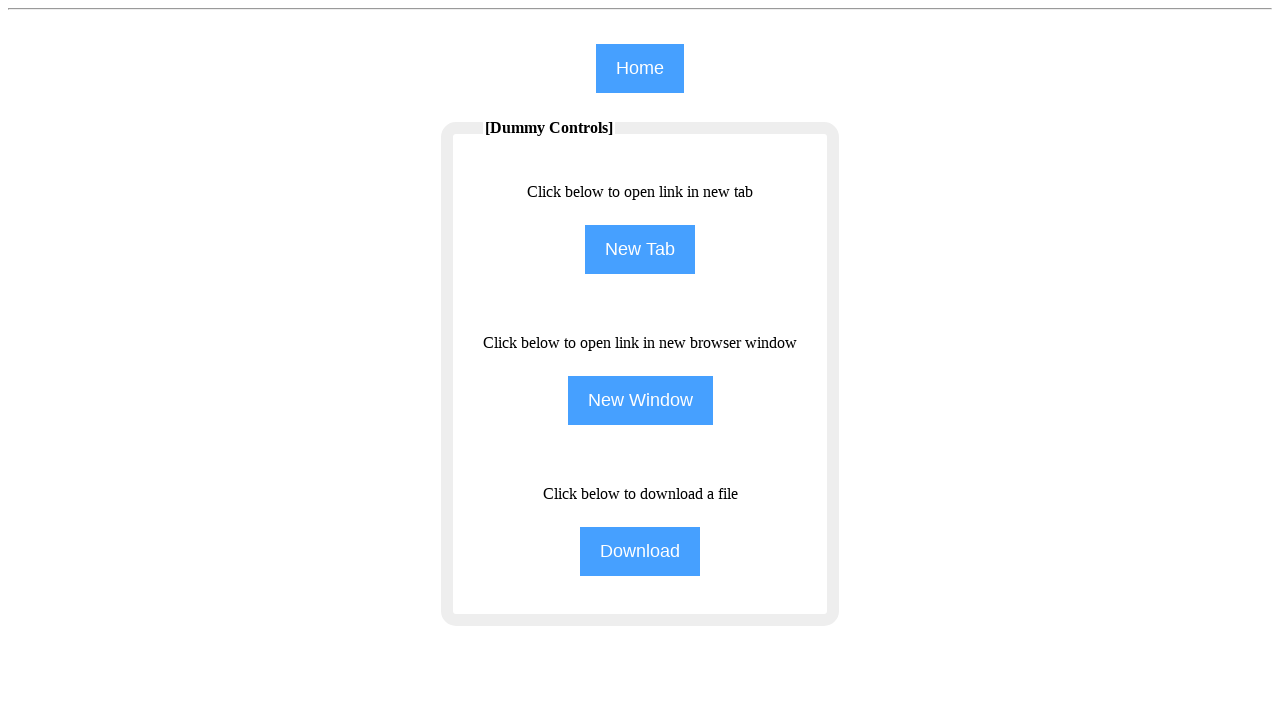

Captured reference to new child page/tab
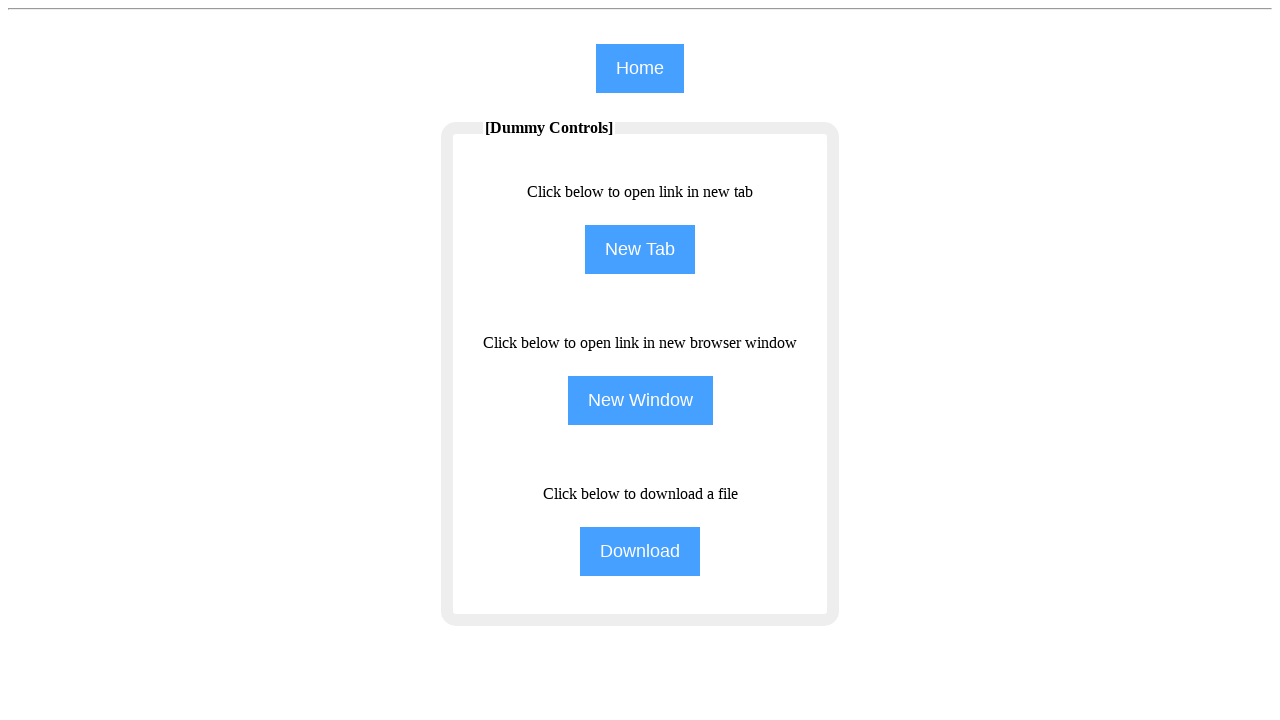

New page finished loading
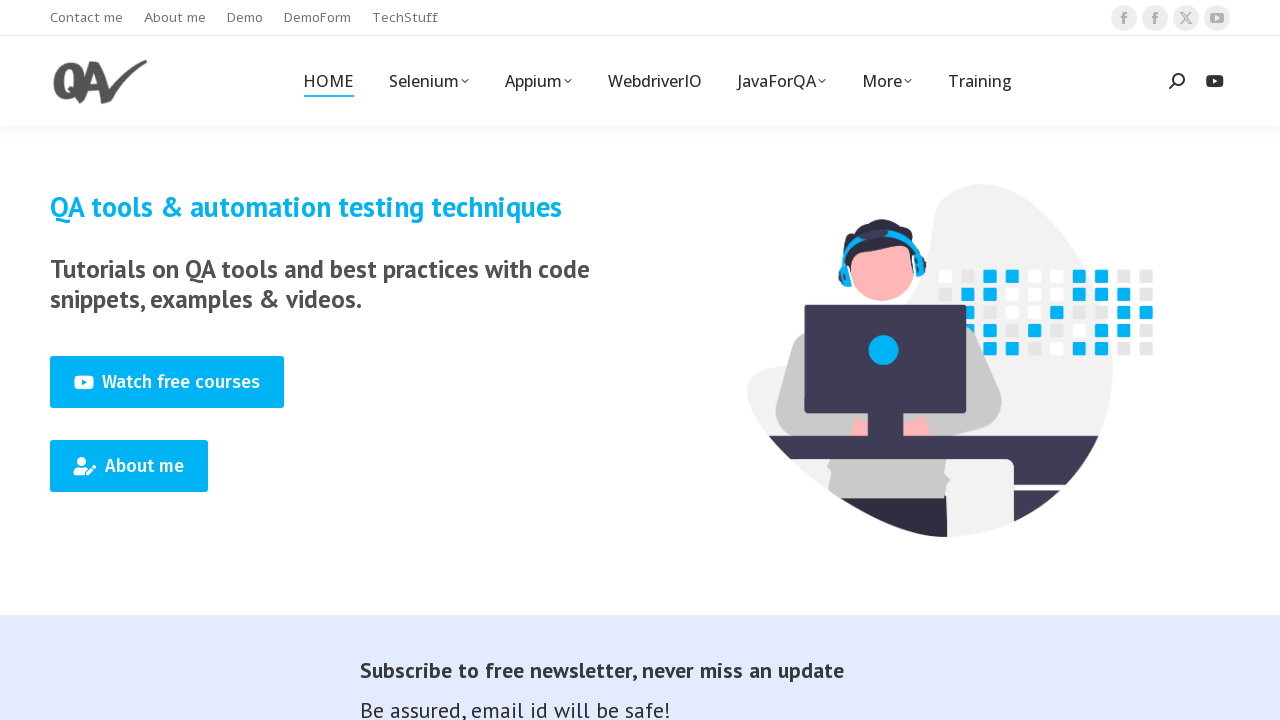

Verified heading 'QA tools & automation testing techniques' is present on child window
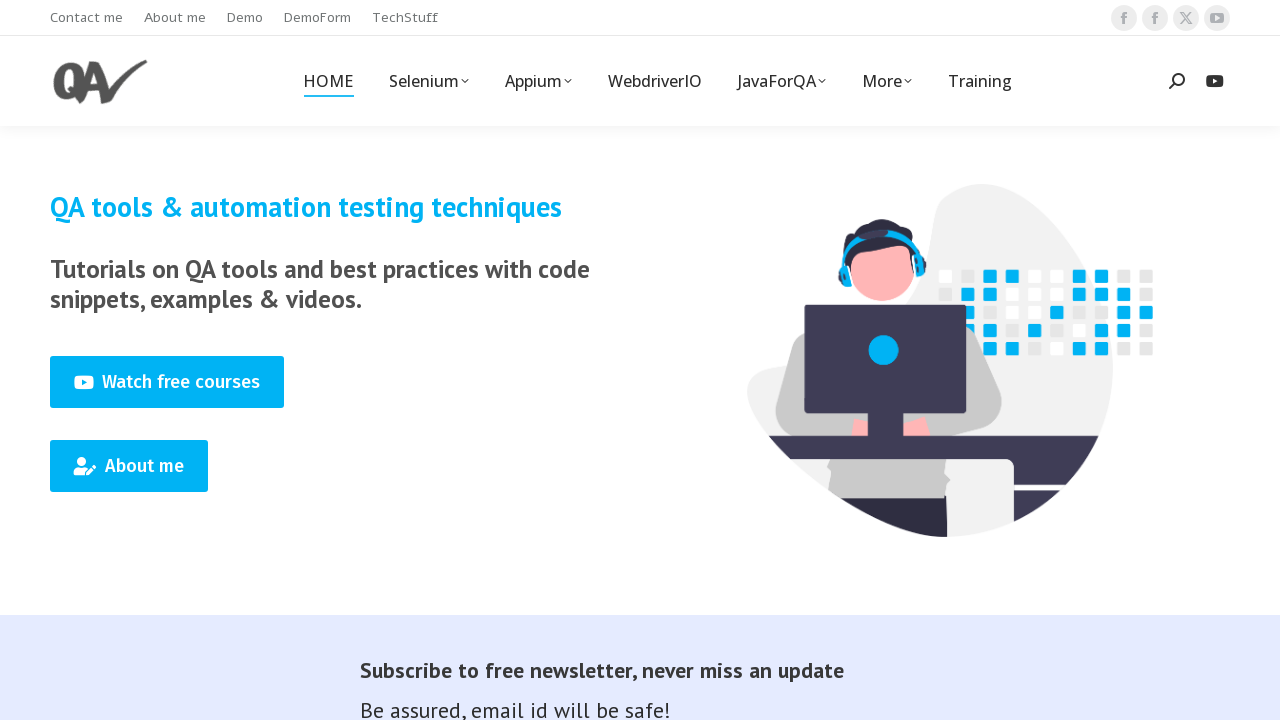

Closed the child page/tab
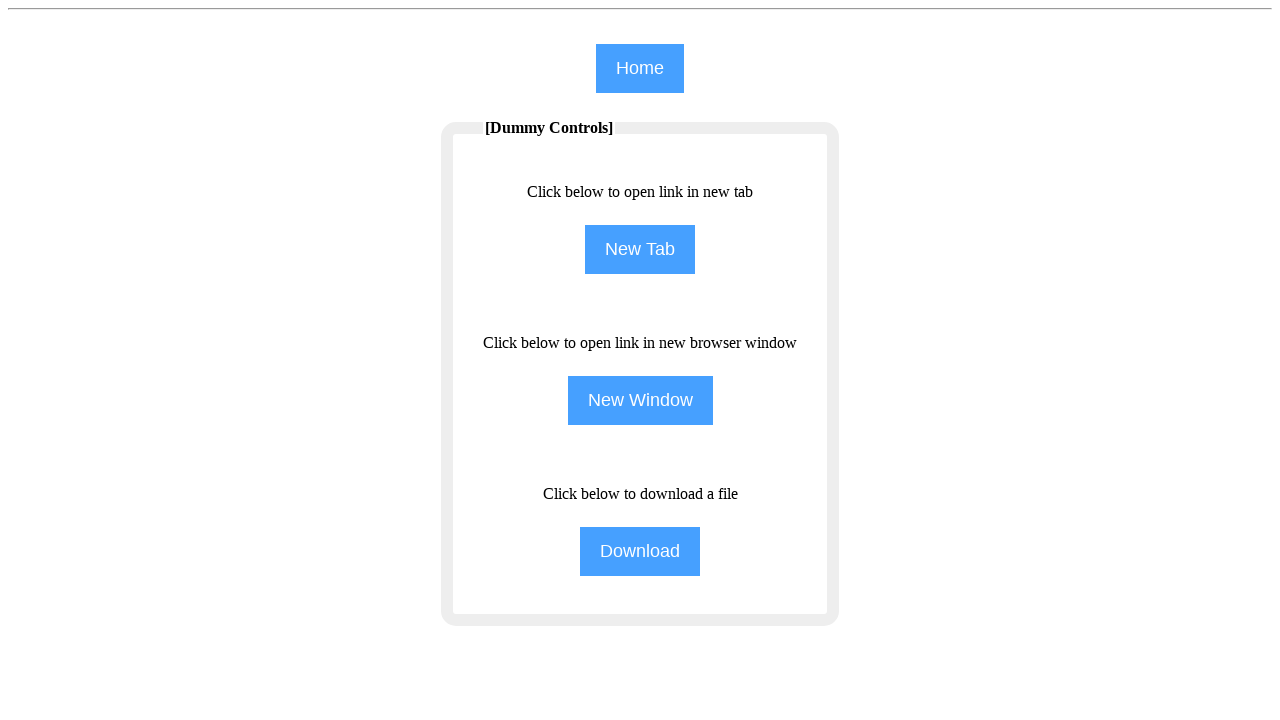

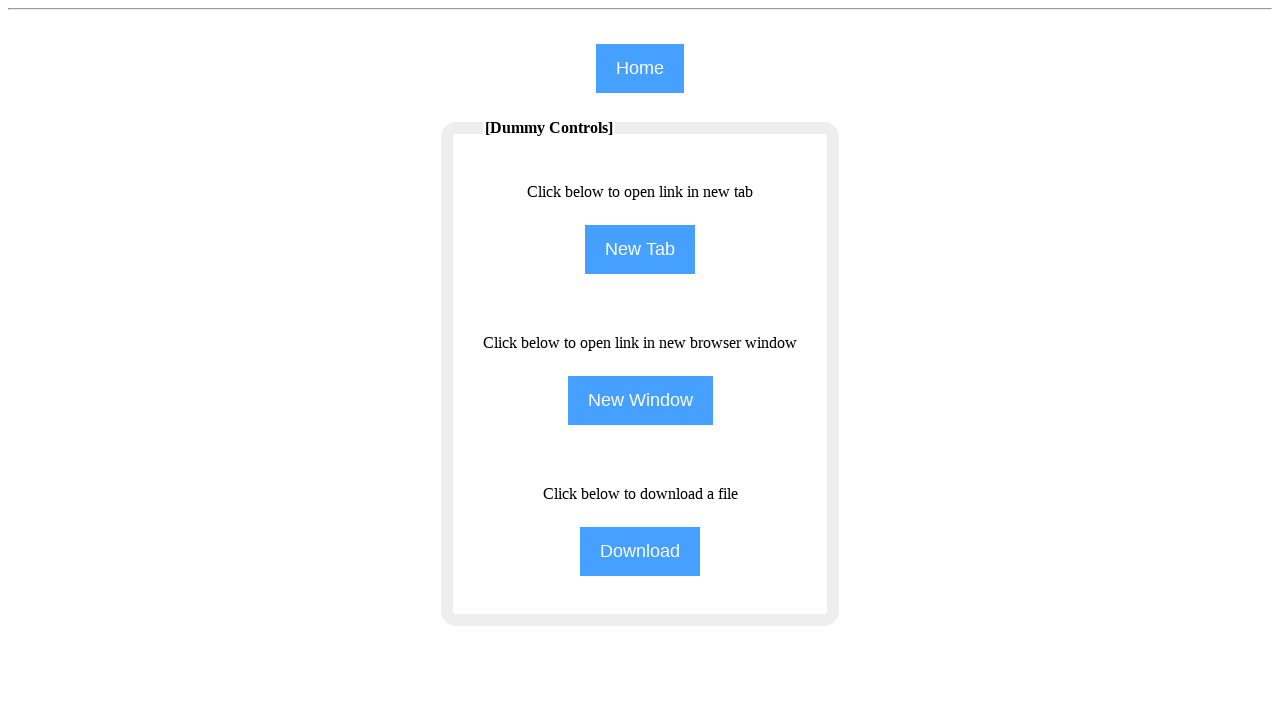